Navigates to the OrangeHRM login page and verifies the page loads by checking the title and URL are accessible.

Starting URL: https://opensource-demo.orangehrmlive.com/web/index.php/auth/login

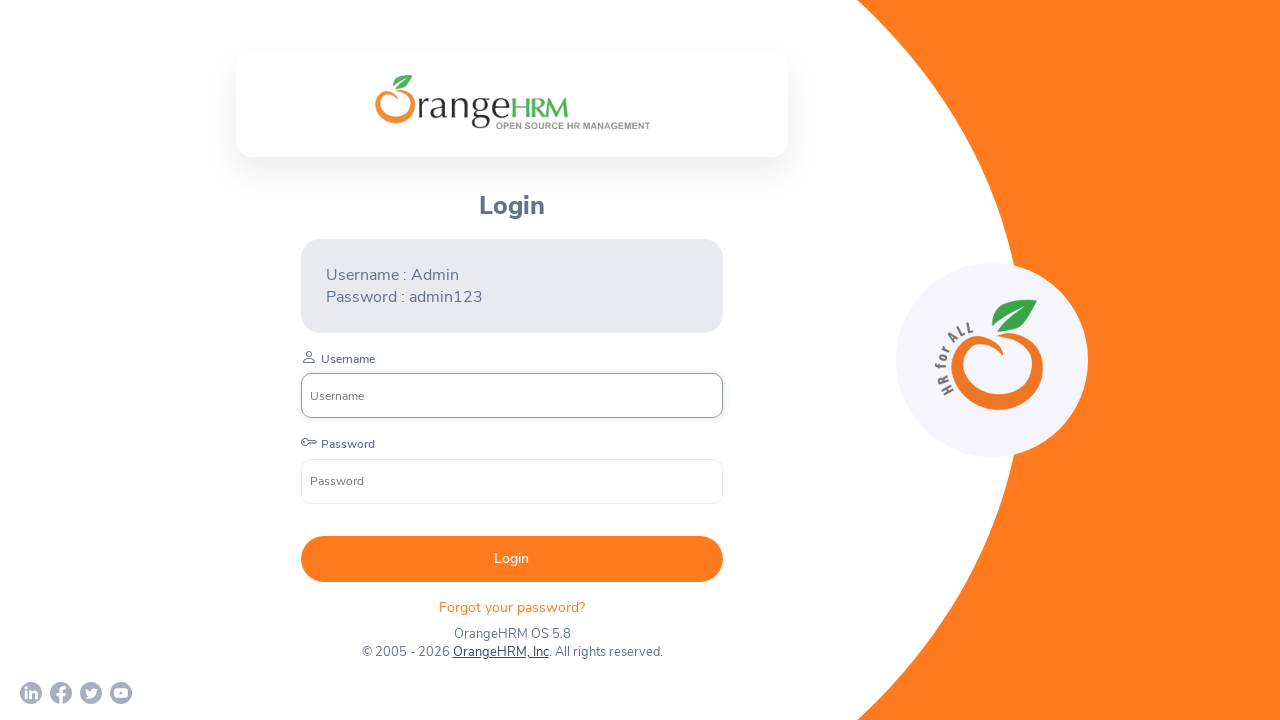

Retrieved page title
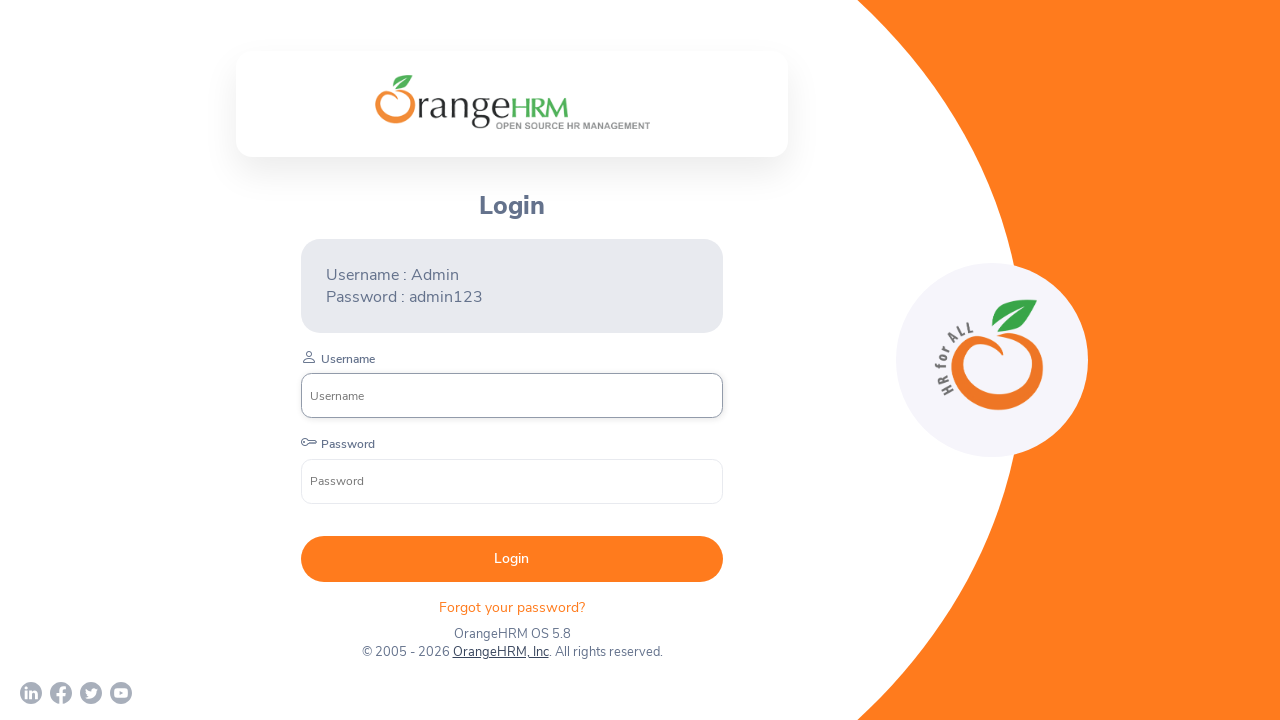

Retrieved current URL
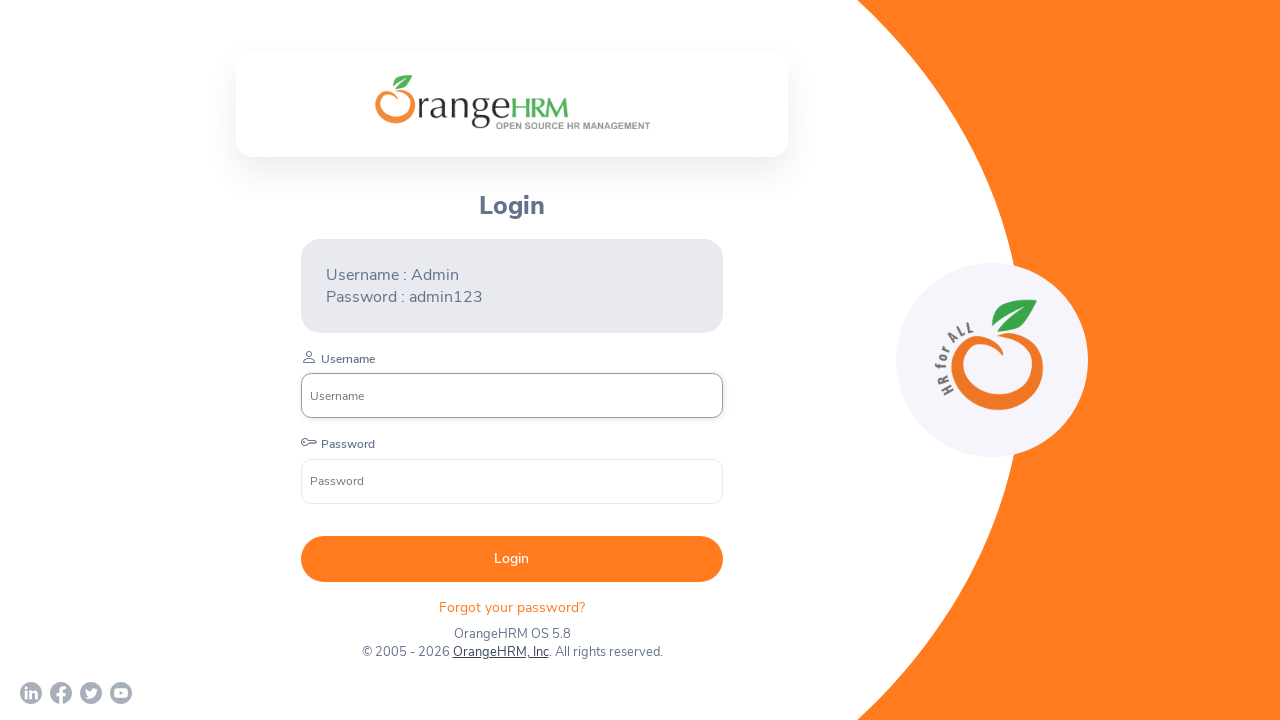

OrangeHRM login page fully loaded (DOM content loaded)
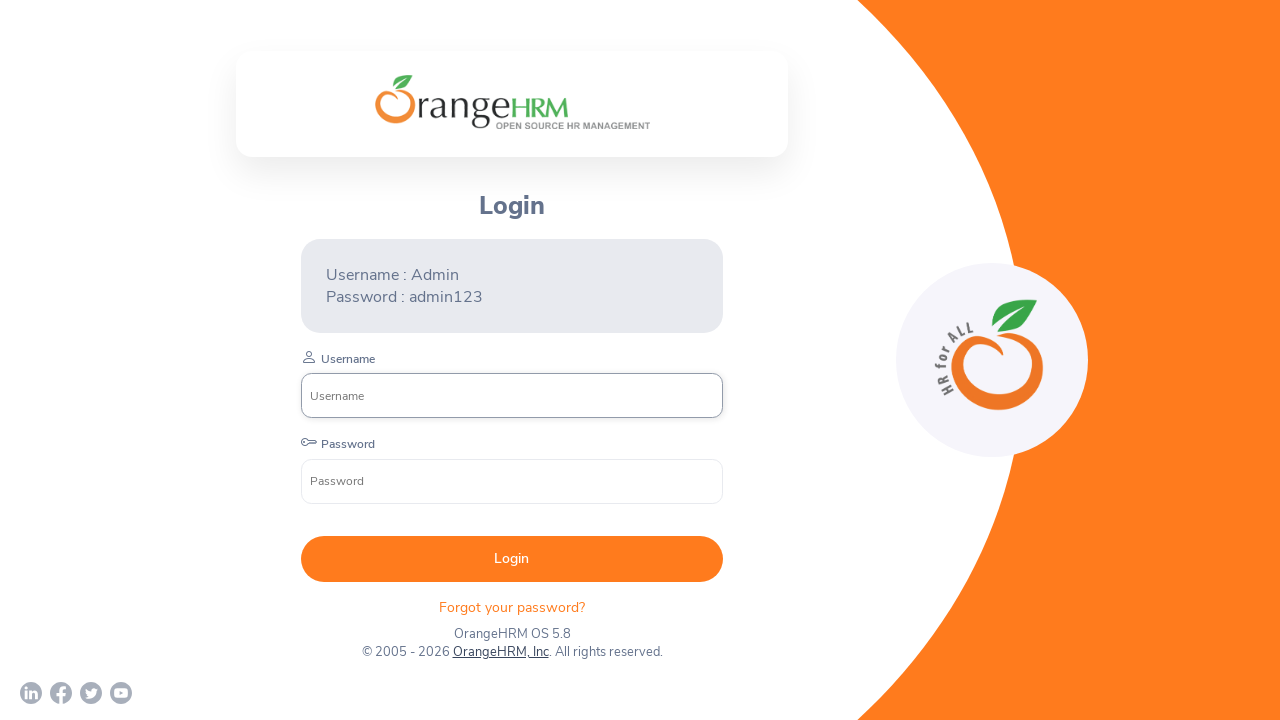

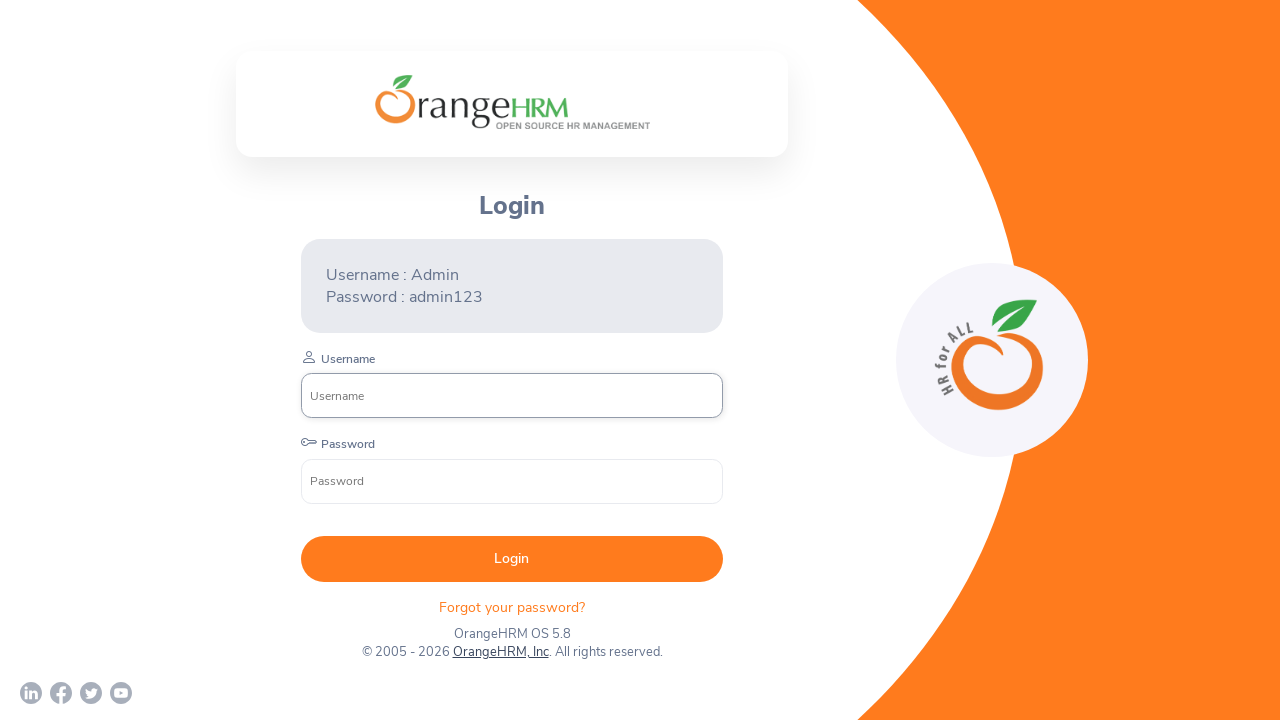